Tests the add/remove elements functionality by clicking the "Add Element" button to create a Delete button, verifying it's displayed, then clicking Delete to remove it and verifying it's no longer present.

Starting URL: https://practice.cydeo.com/add_remove_elements/

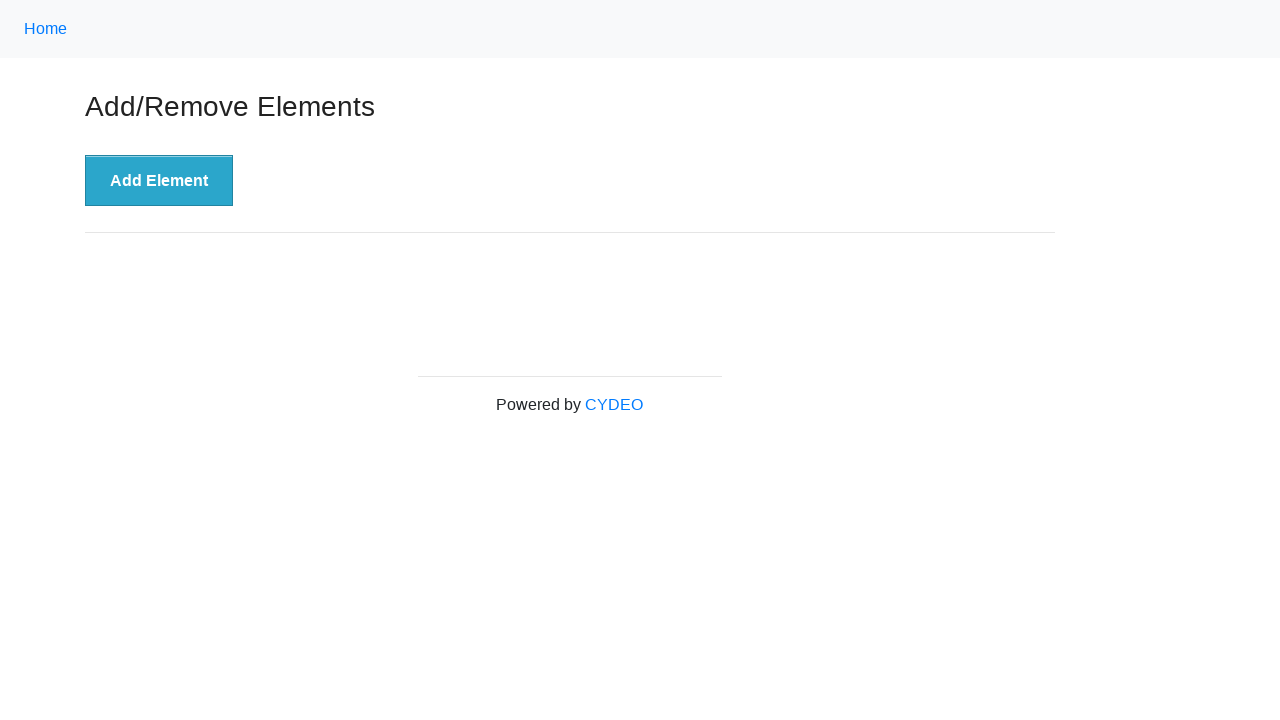

Clicked 'Add Element' button at (159, 181) on xpath=//button[contains(@onclick, 'add')]
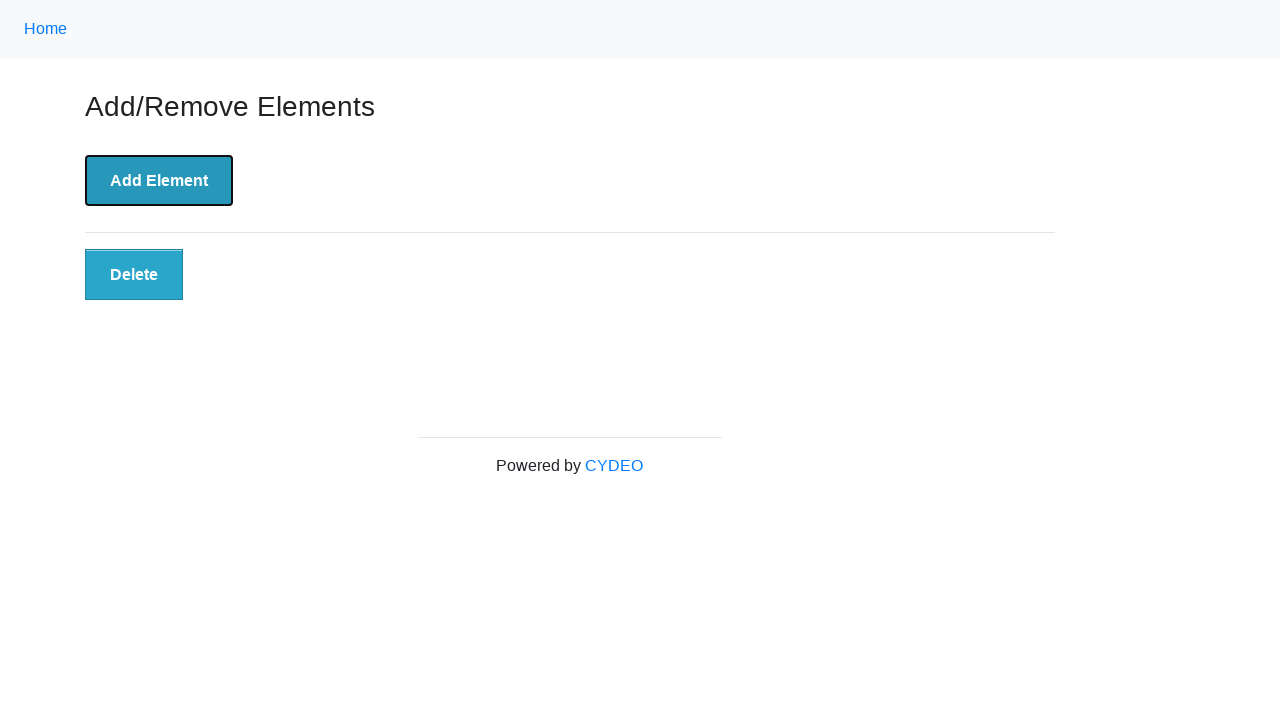

Located the Delete button element
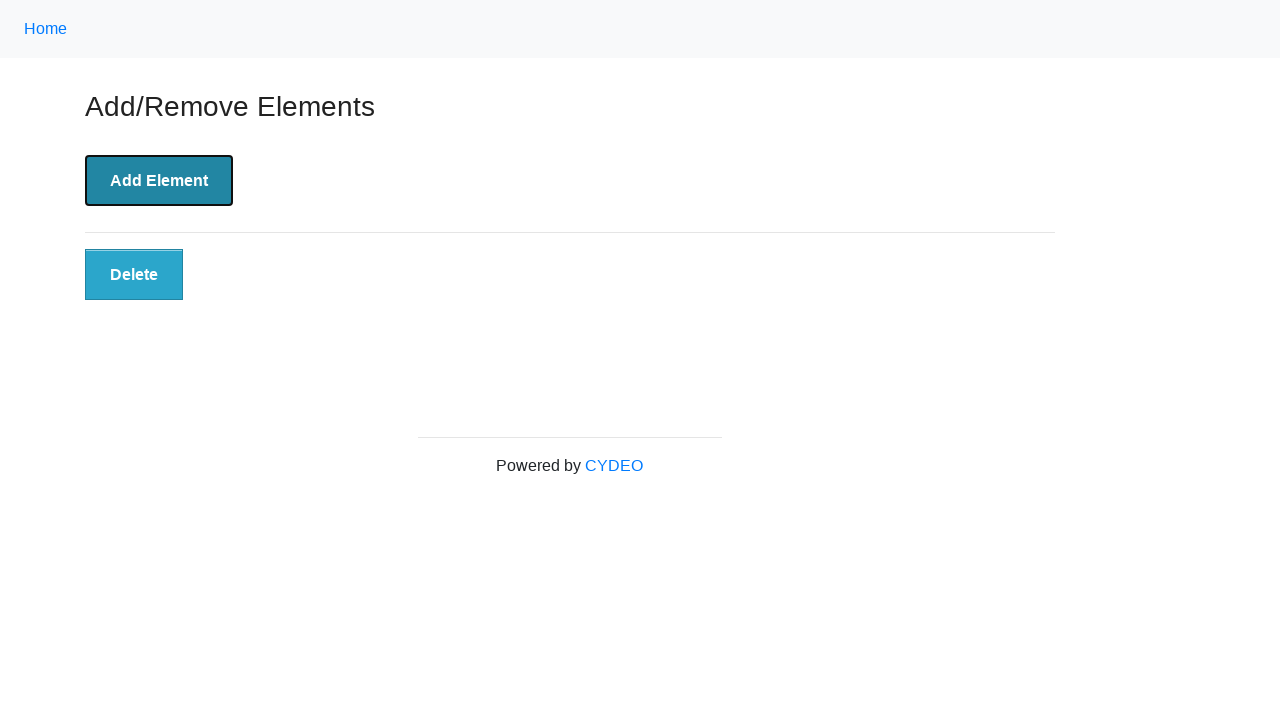

Delete button is now visible
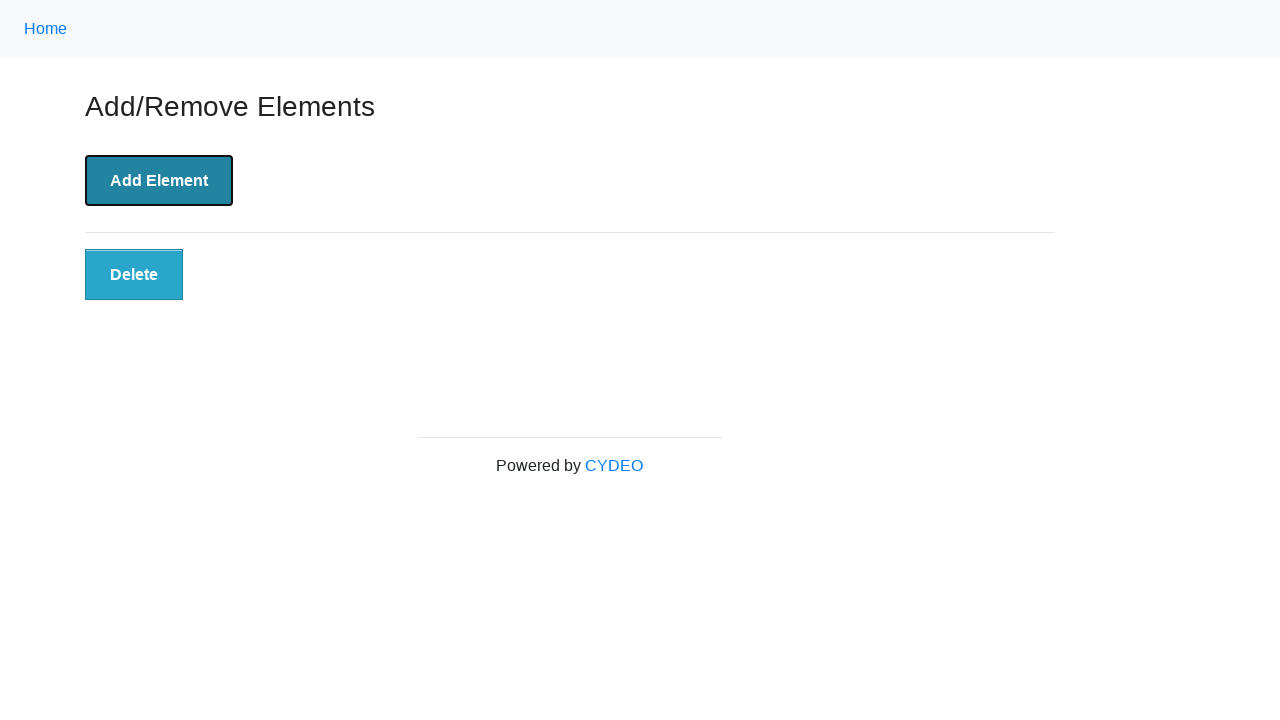

Clicked the Delete button at (134, 275) on xpath=//button[.='Delete']
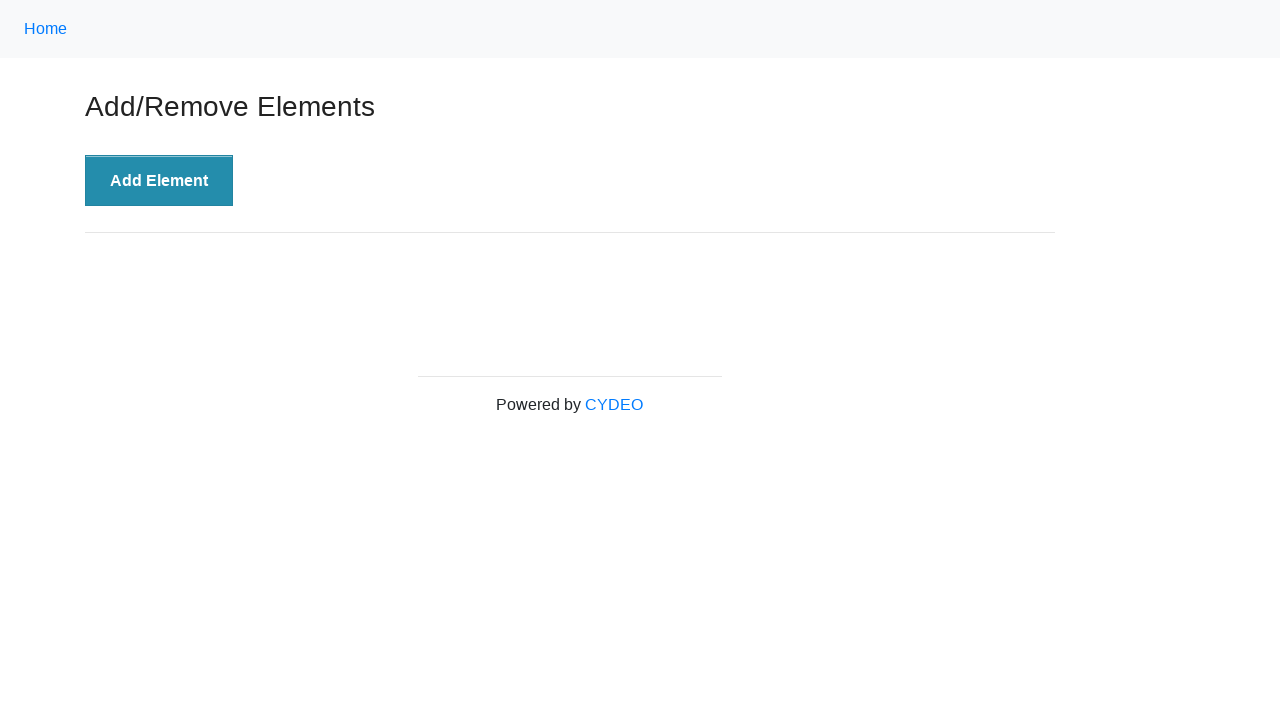

Verified Delete button is no longer present on the page
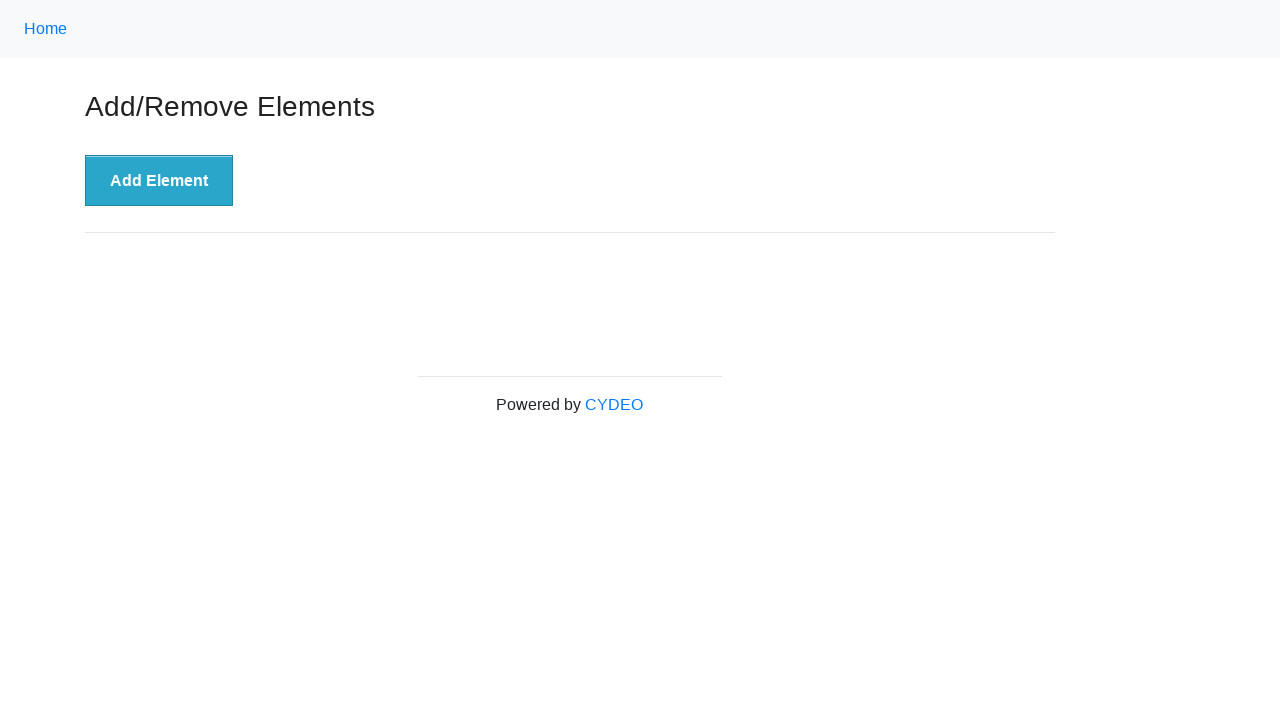

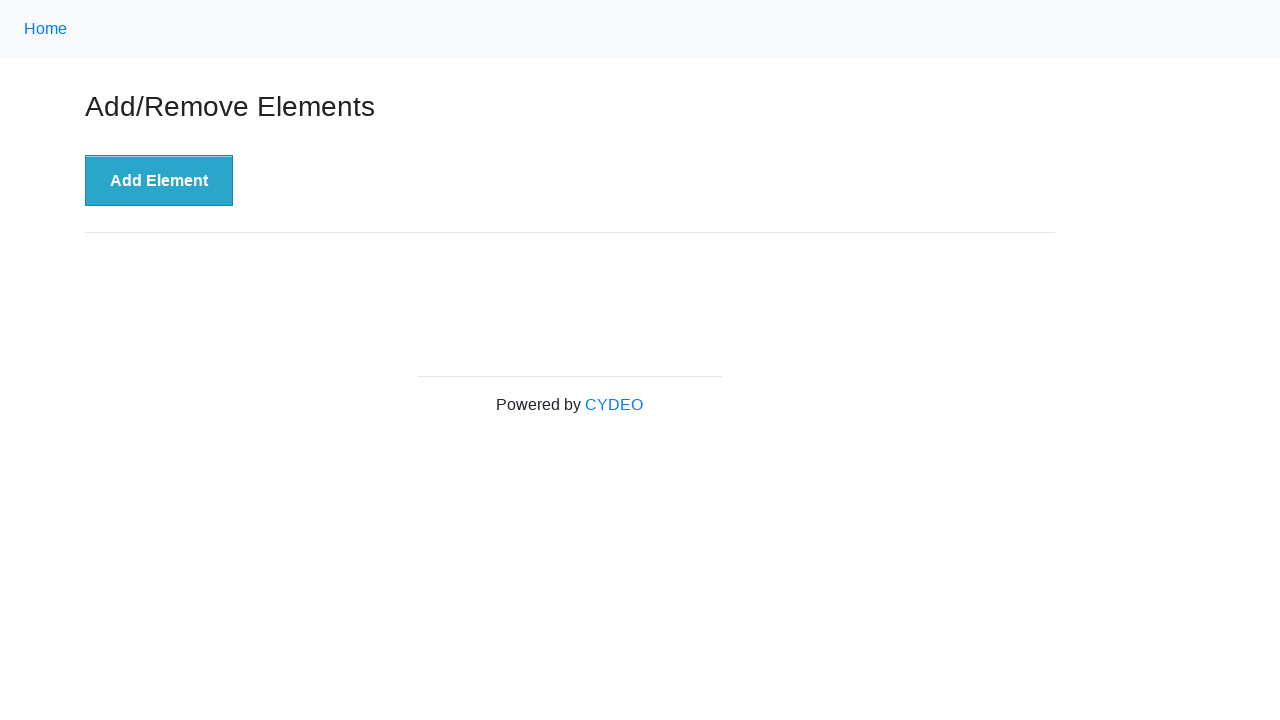